Tests clicking a link that opens in a new window

Starting URL: https://demoqa.com/links

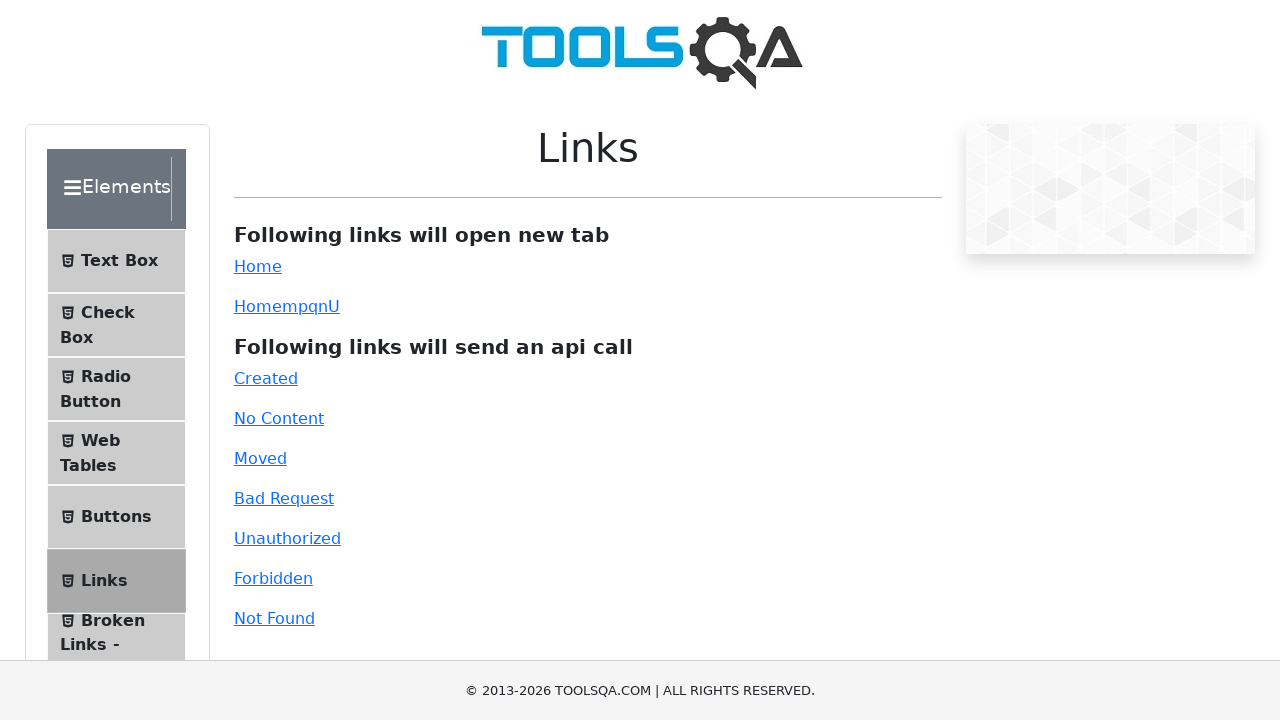

Navigated to https://demoqa.com/links
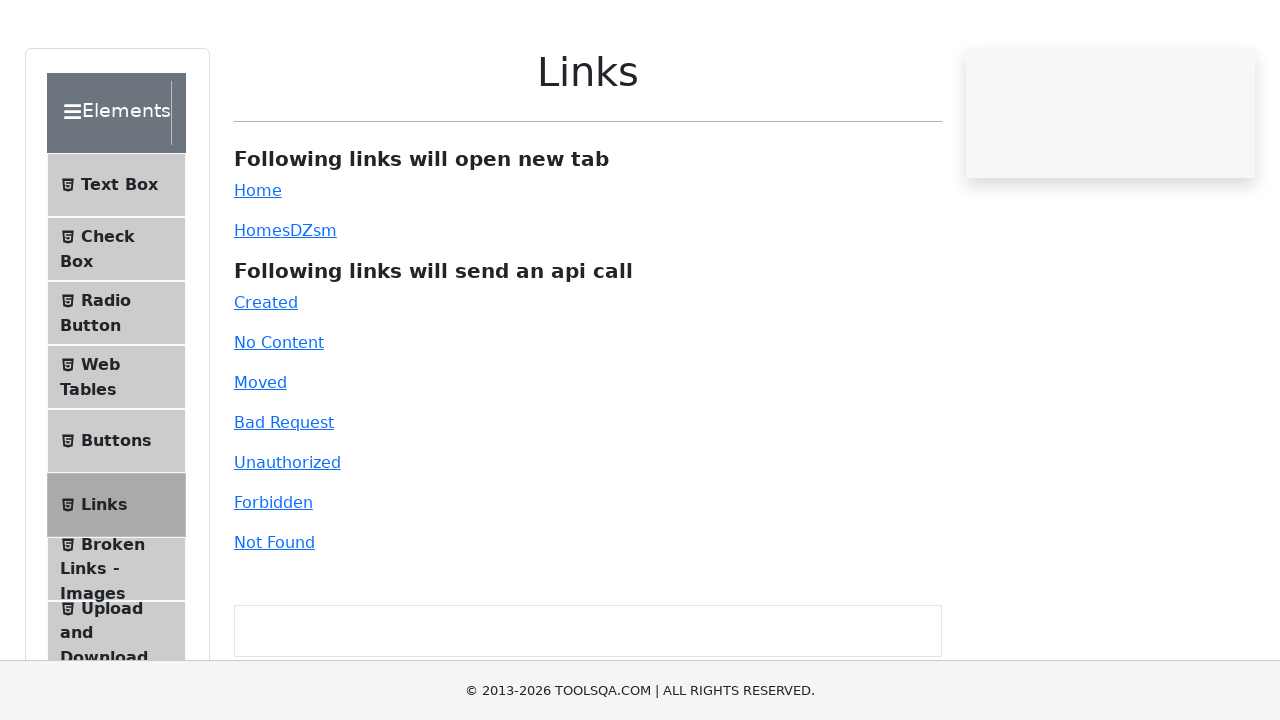

Clicked simple link that opens in new window at (258, 266) on #simpleLink
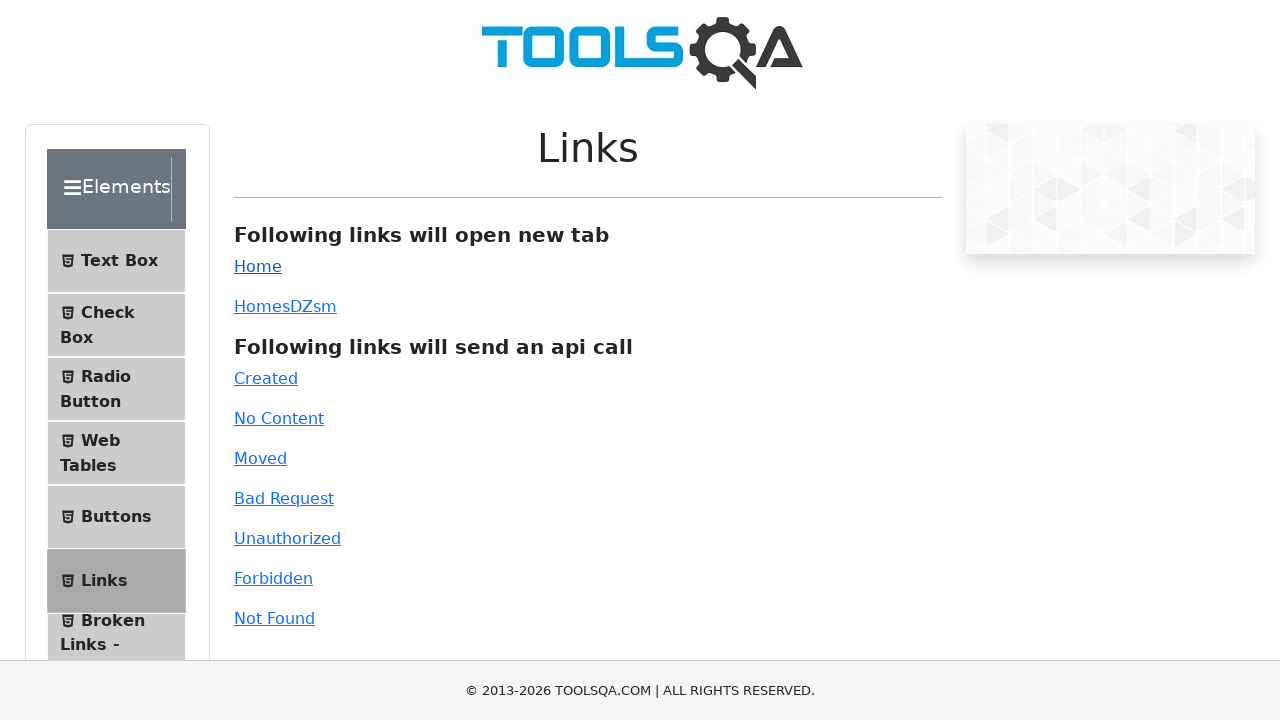

Waited 2 seconds for new page to open
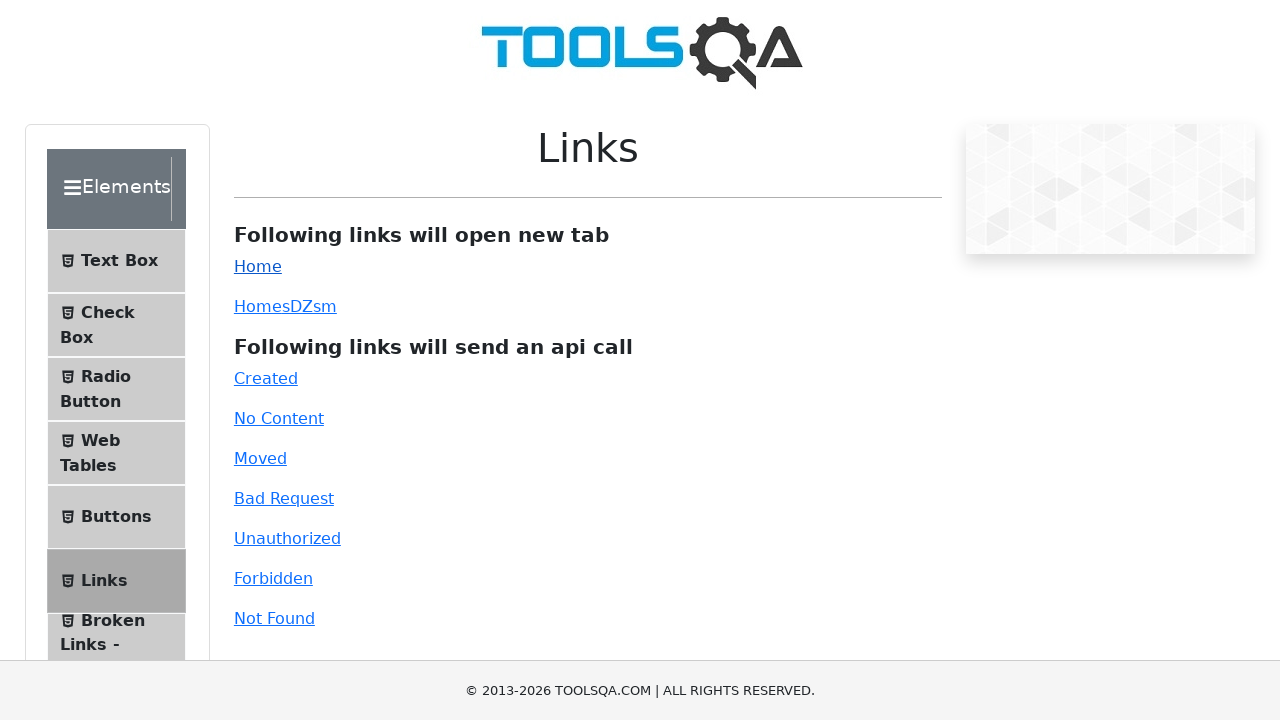

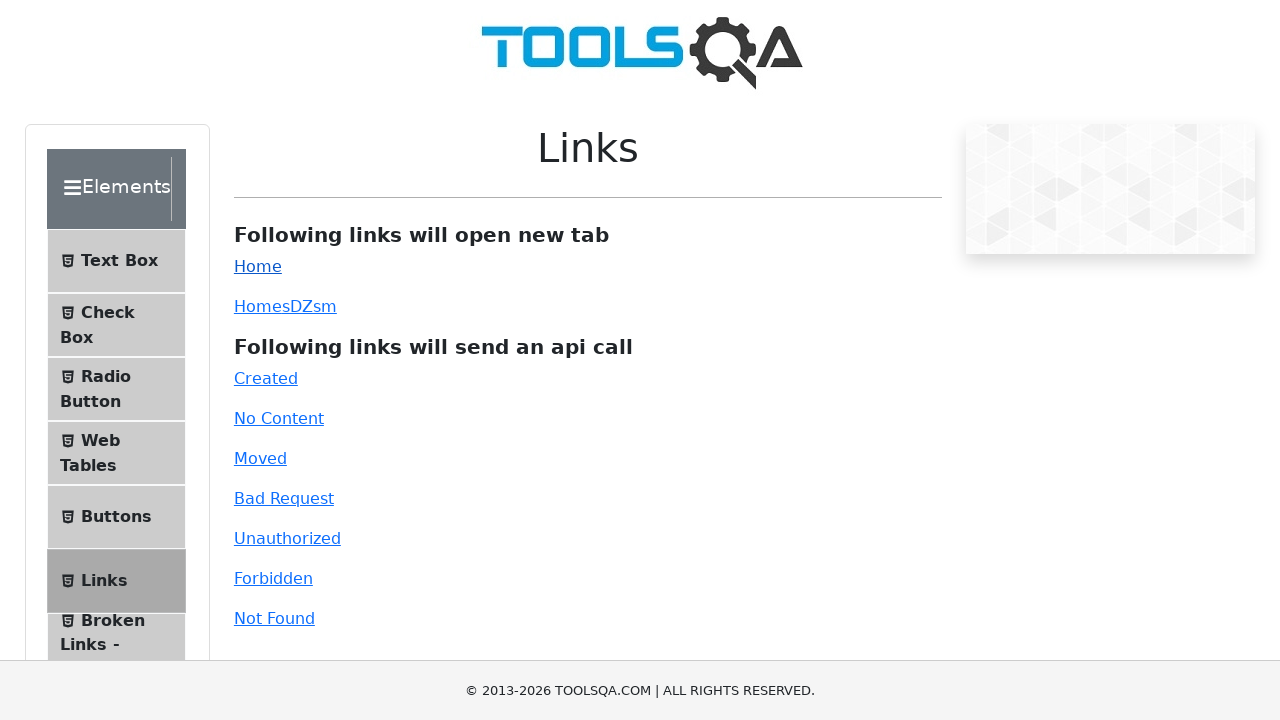